Tests alert handling by clicking a button that triggers an alert and then accepting/dismissing the alert dialog

Starting URL: https://formy-project.herokuapp.com/switch-window

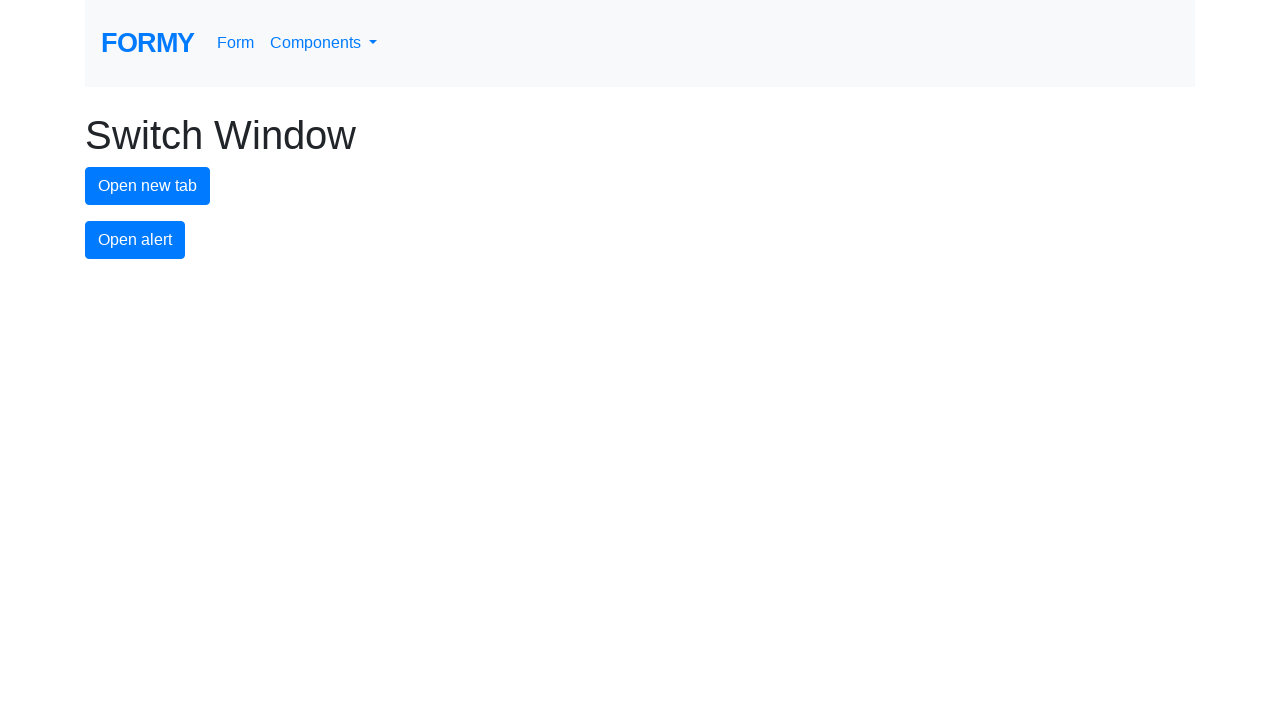

Clicked alert button to trigger alert dialog at (135, 240) on #alert-button
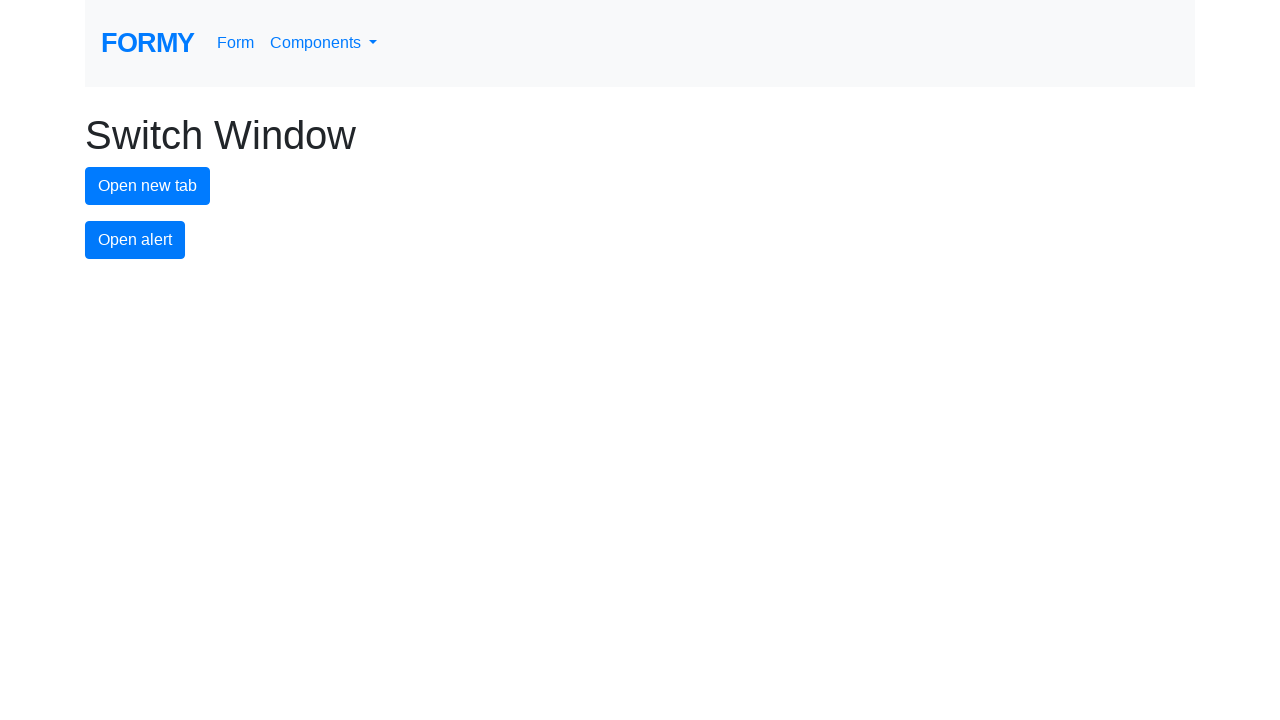

Registered dialog handler to accept alert
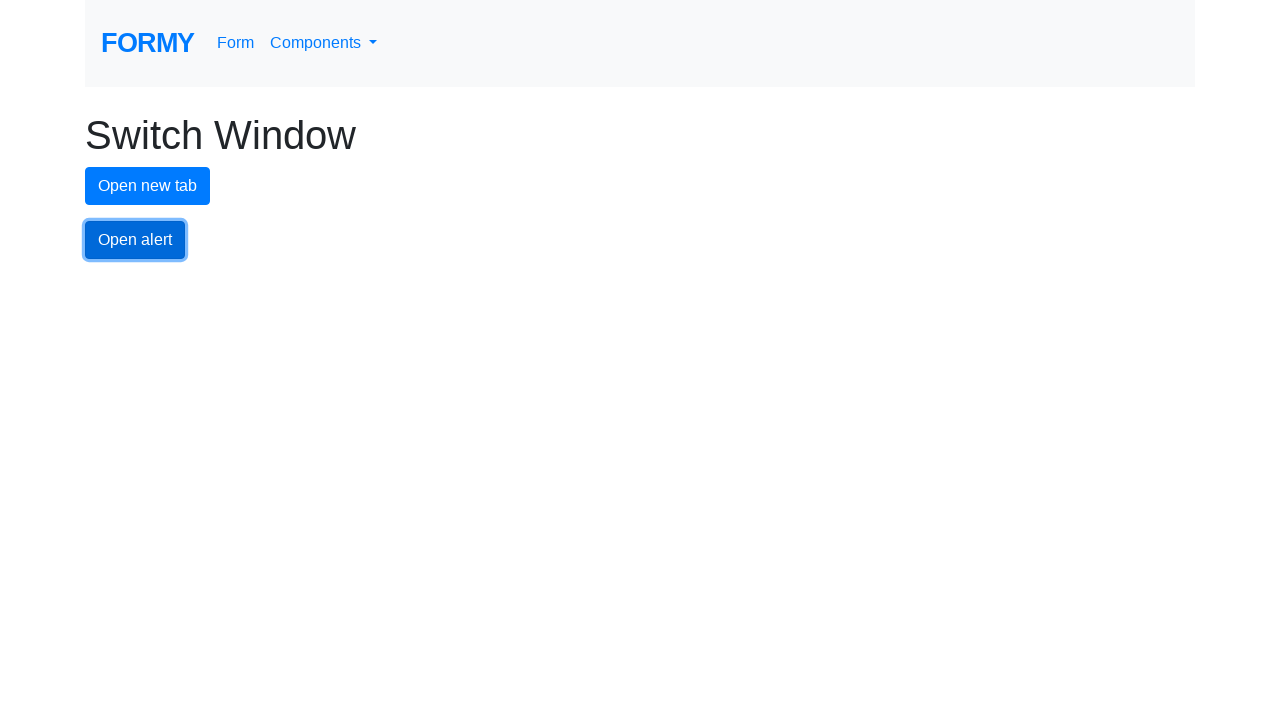

Clicked alert button again to trigger alert with handler registered at (135, 240) on #alert-button
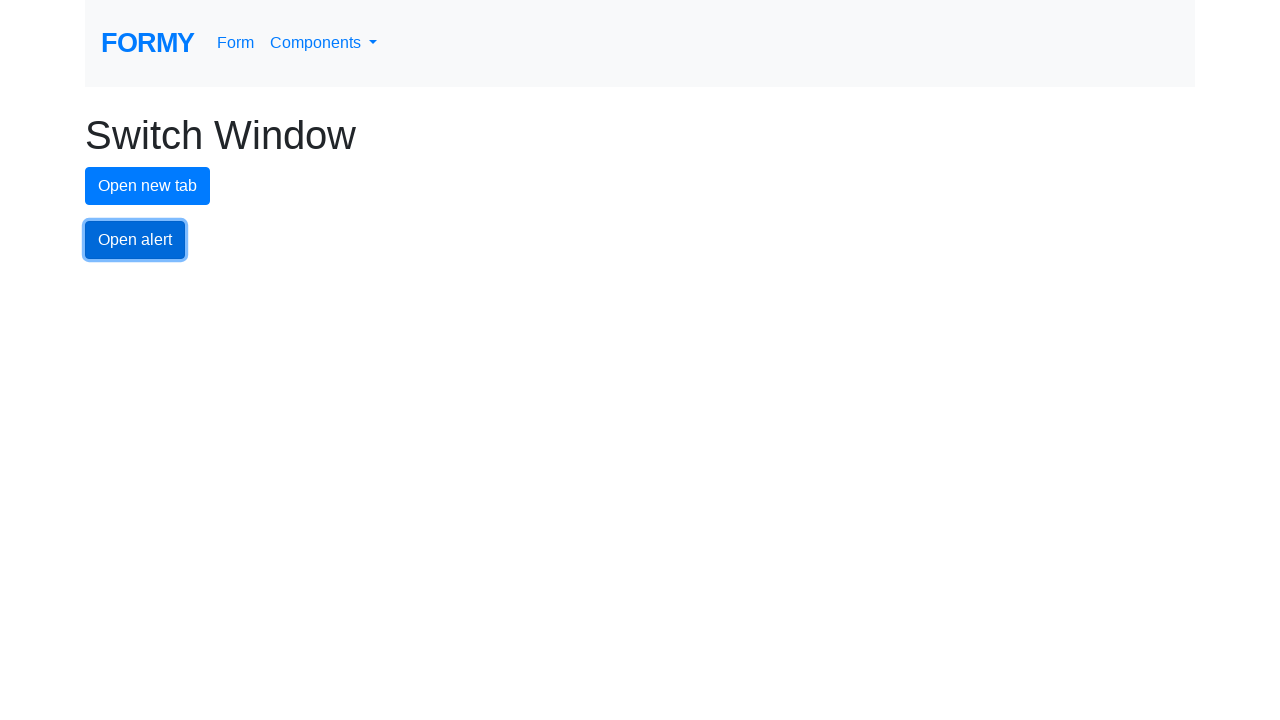

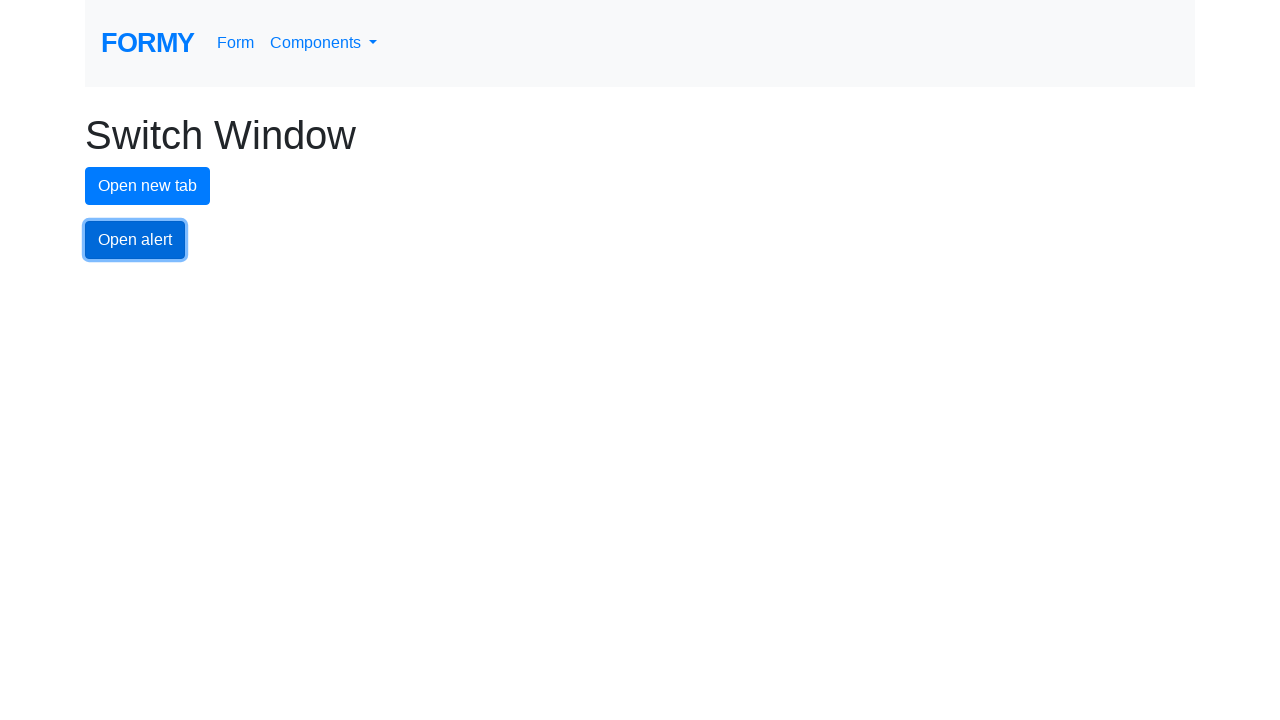